Tests Bootstrap dropdown functionality by clicking a dropdown button and verifying the dropdown options are displayed

Starting URL: http://seleniumpractise.blogspot.in/2016/08/bootstrap-dropdown-example-for-selenium.html

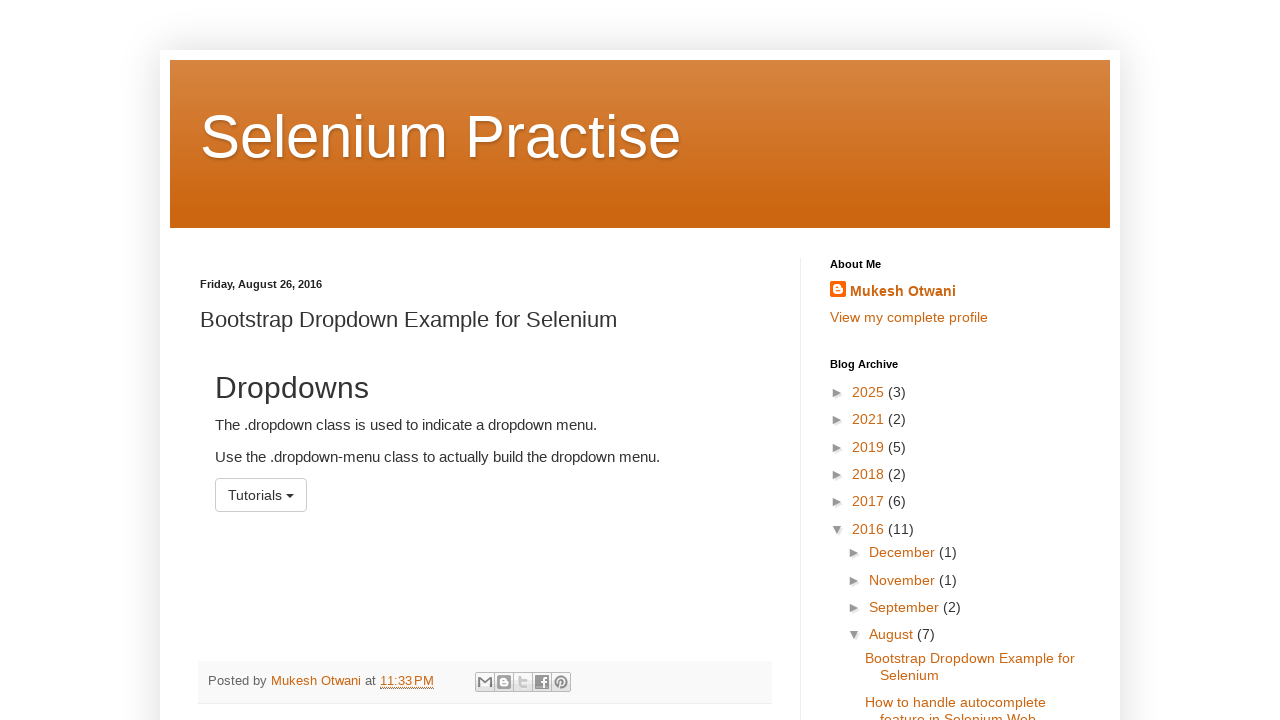

Page loaded - DOM content ready
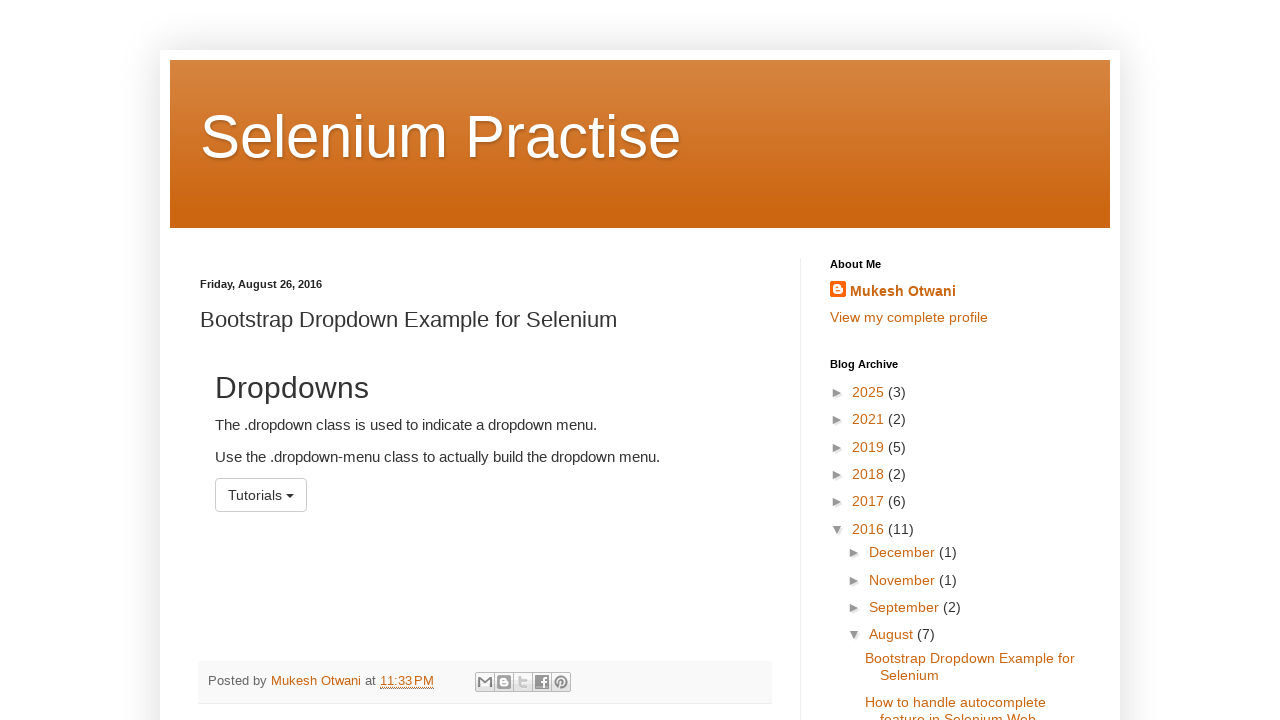

Clicked Bootstrap dropdown button at (261, 495) on button#menu1
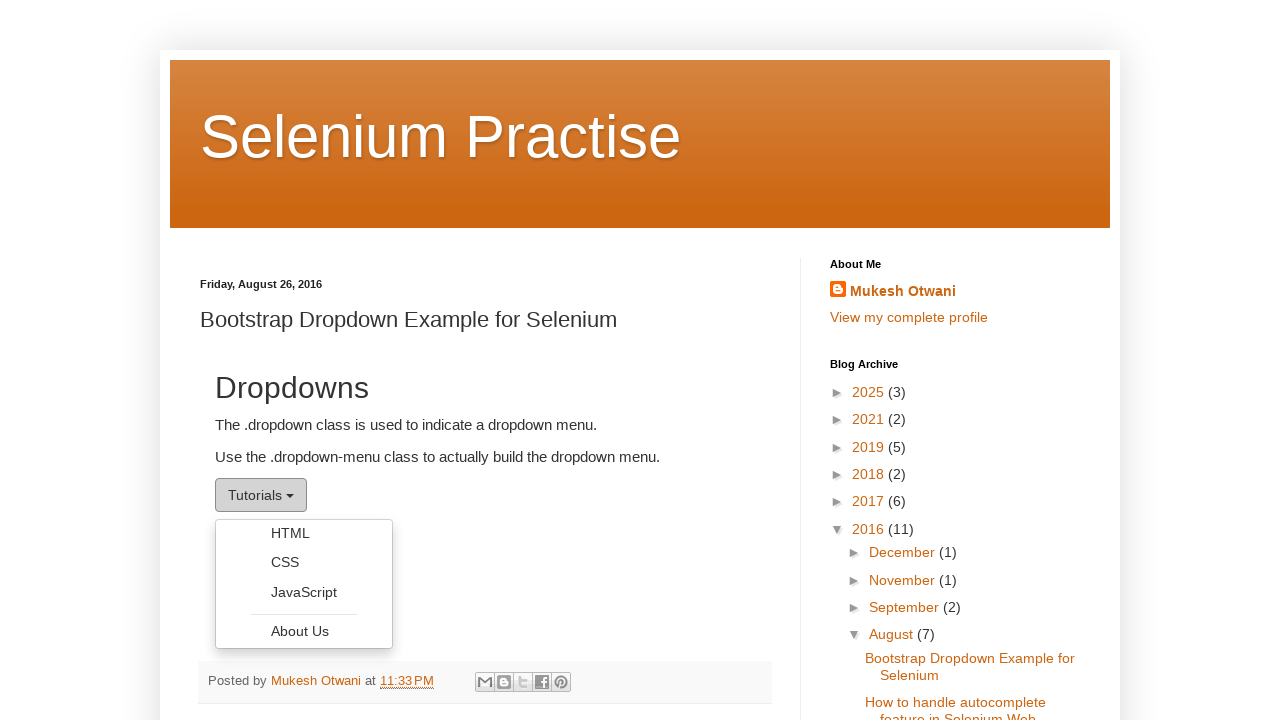

Dropdown menu opened and options are visible
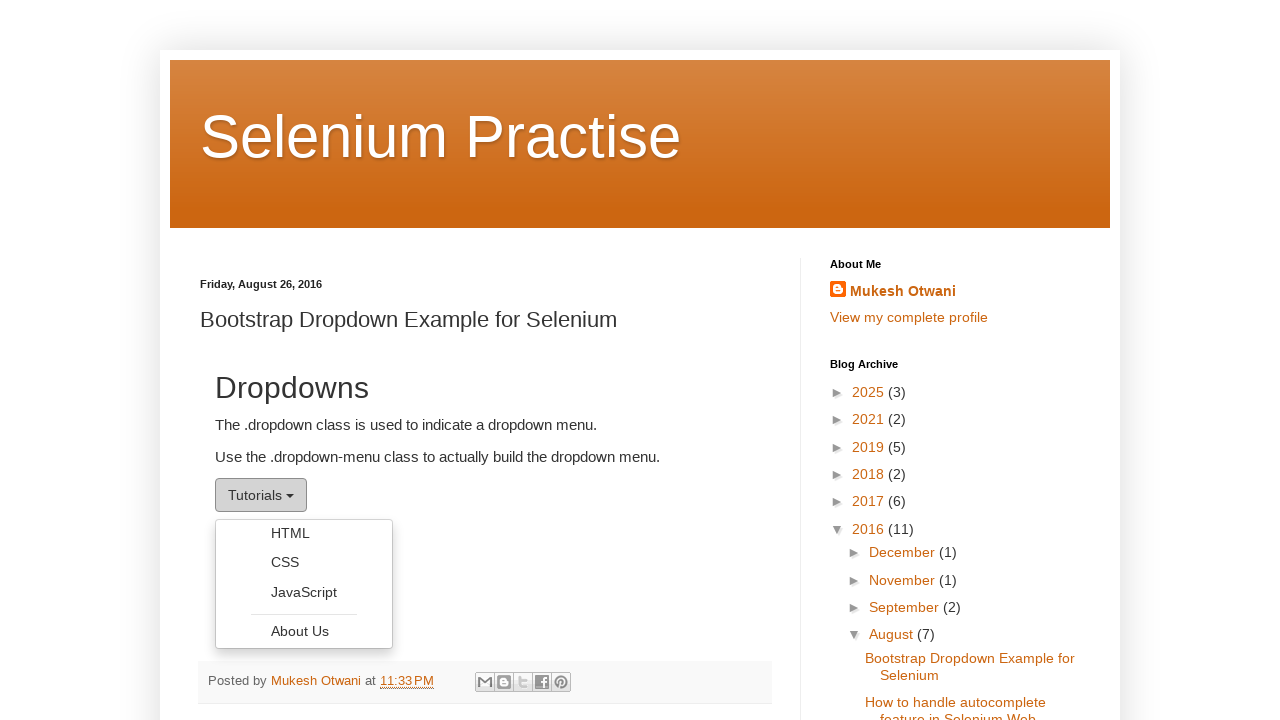

Found dropdown option: HTML
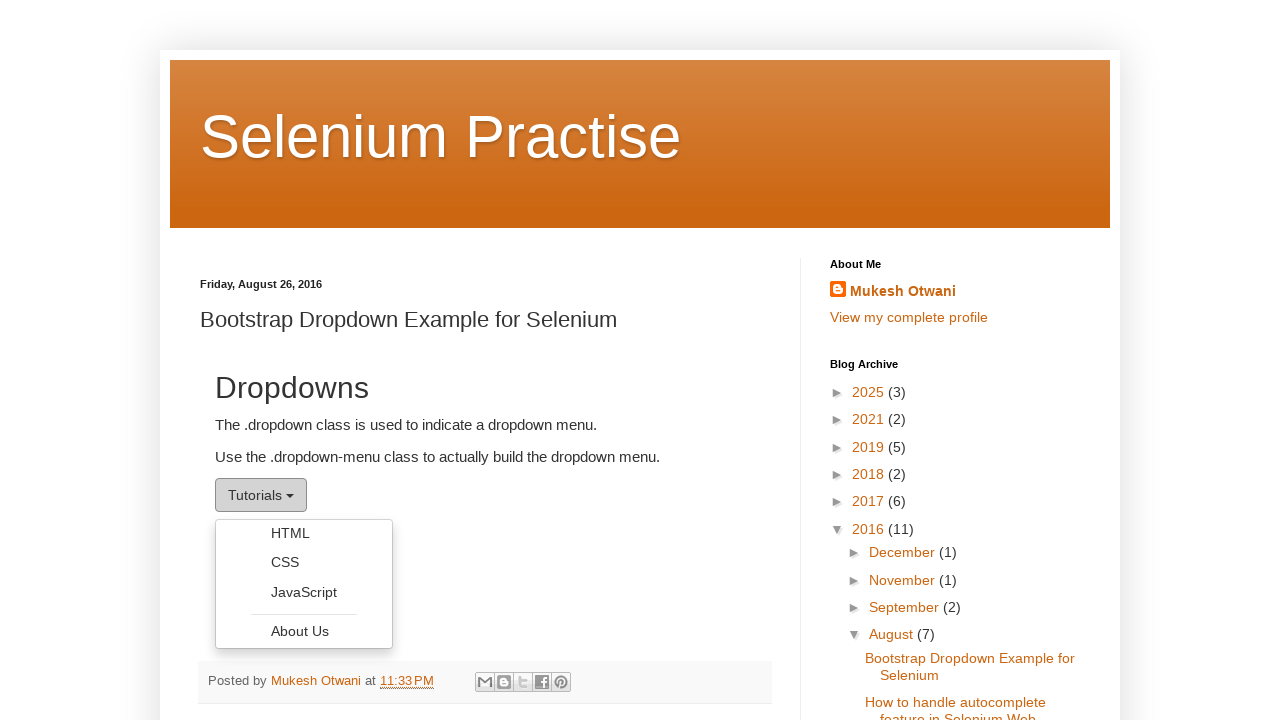

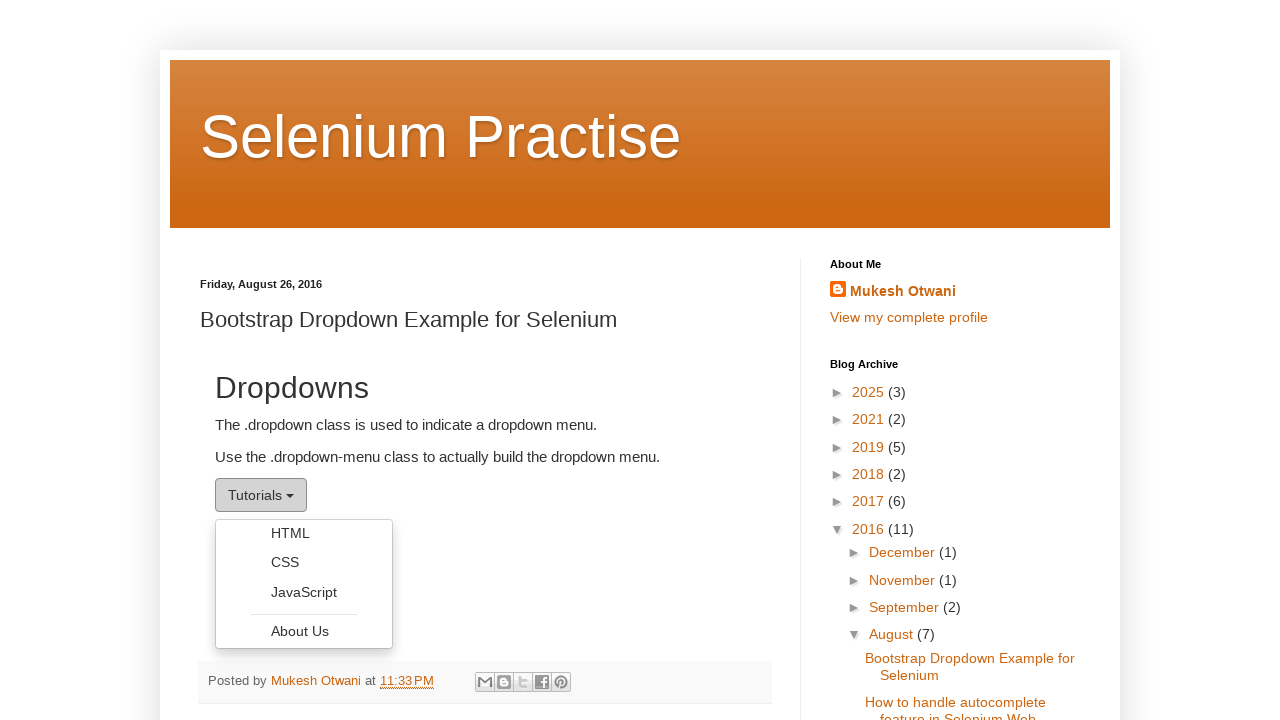